Tests different types of JavaScript alerts including simple alert, confirm dialog, and prompt dialog with text input

Starting URL: https://demo.automationtesting.in/Alerts.html

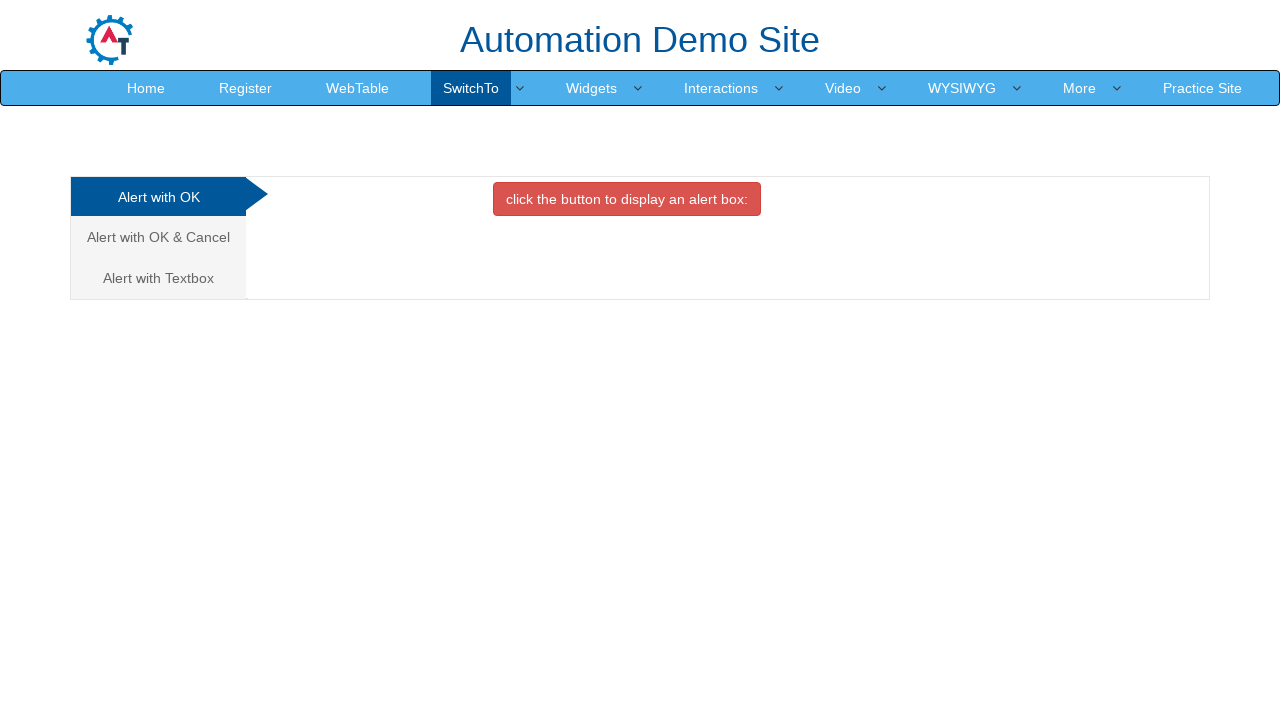

Clicked button to trigger simple alert at (627, 199) on xpath=//button[@class='btn btn-danger']
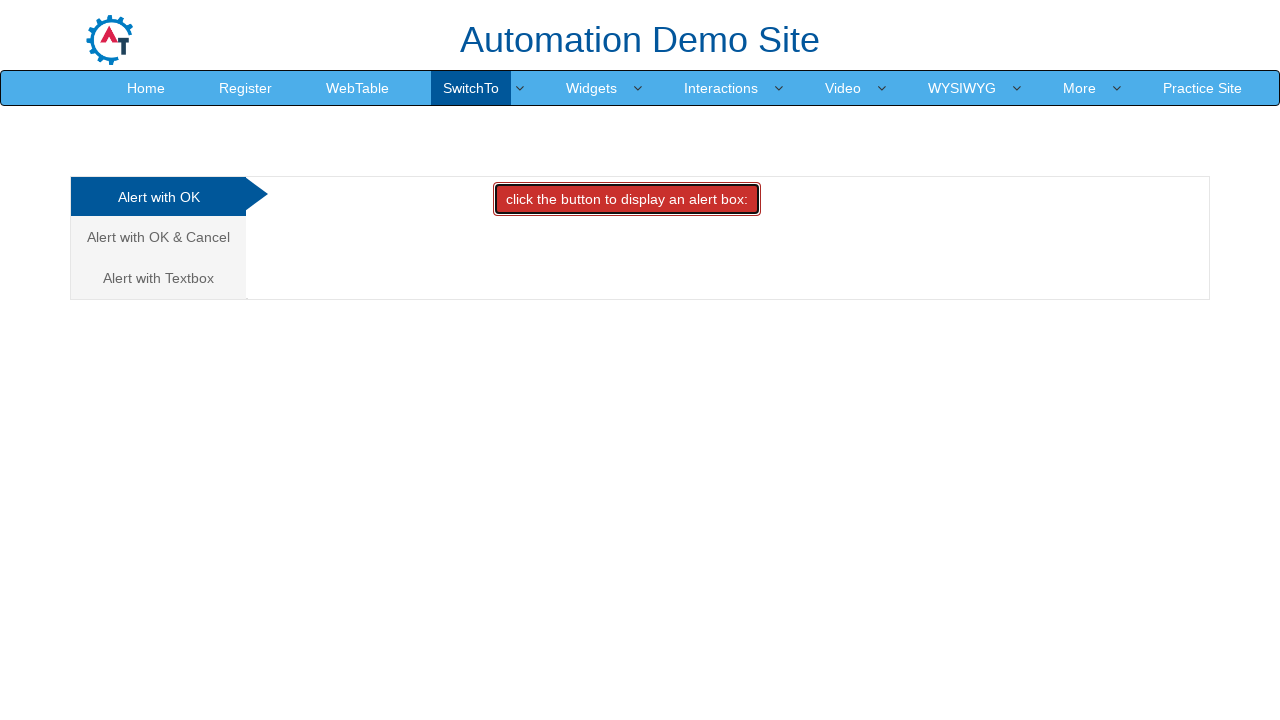

Simple alert dialog accepted
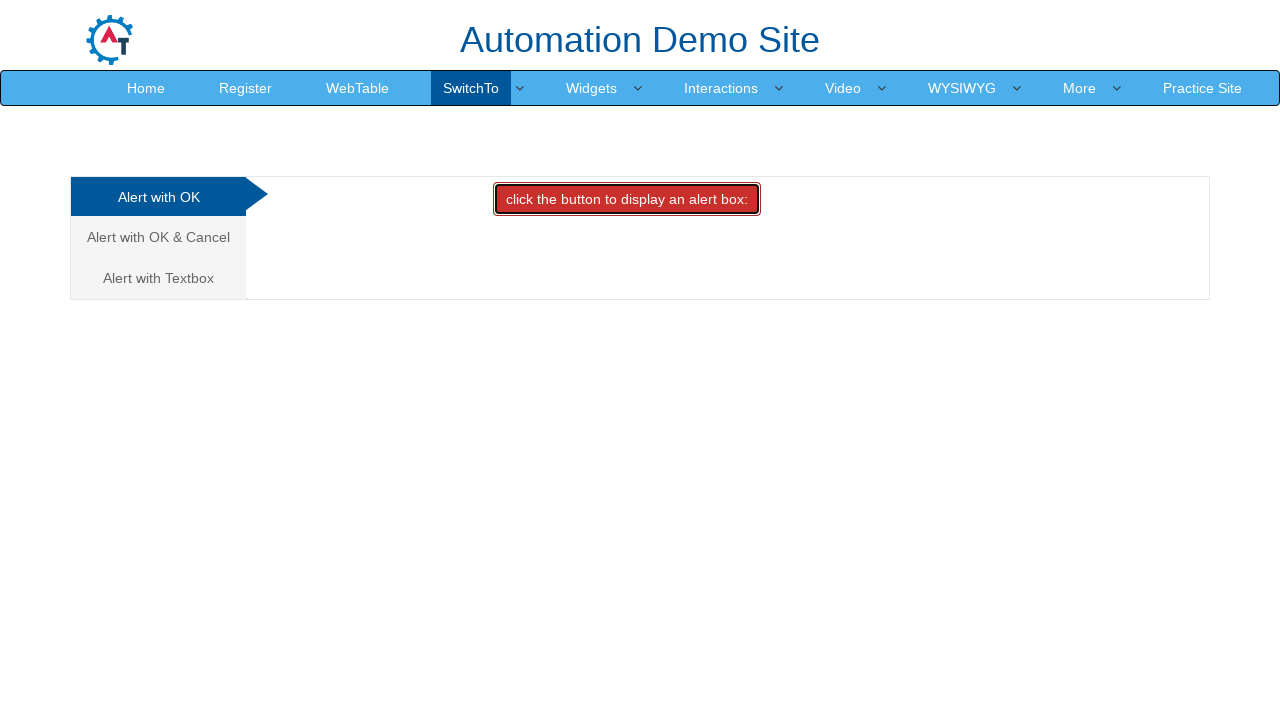

Navigated to Alert with OK & Cancel tab at (158, 237) on xpath=//a[normalize-space()='Alert with OK & Cancel']
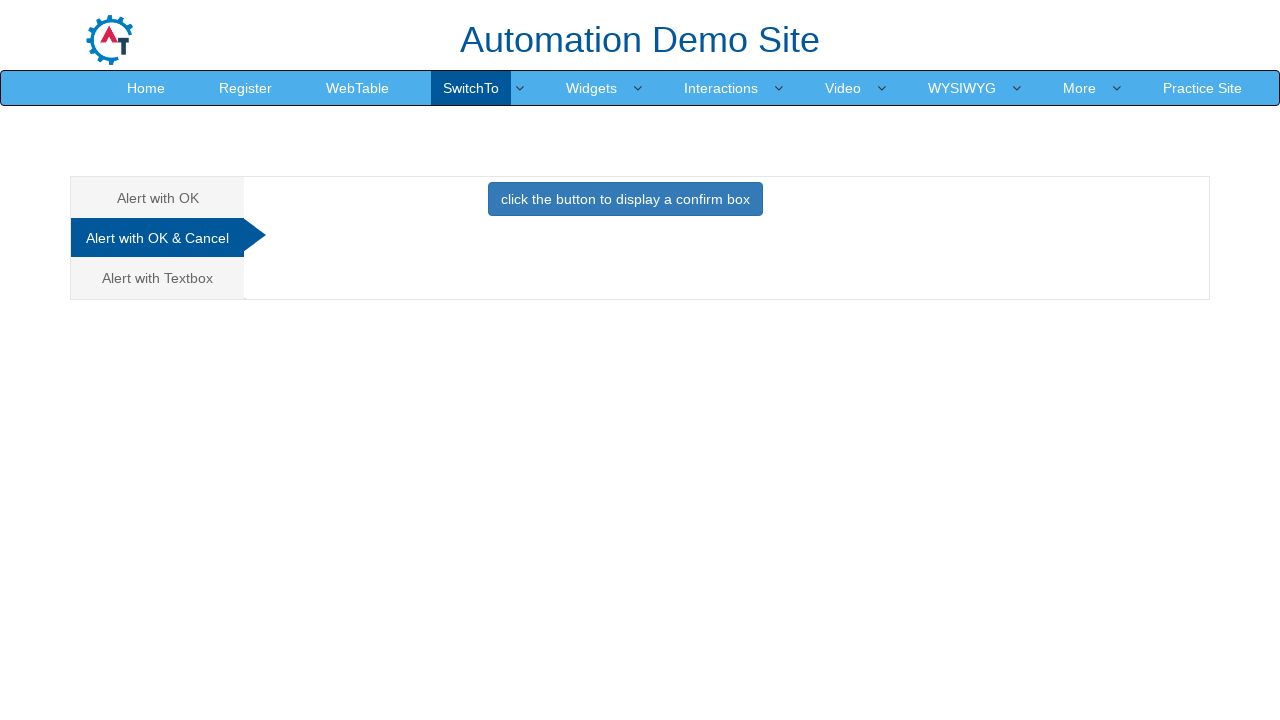

Clicked button to trigger confirm dialog at (625, 199) on xpath=//button[@class='btn btn-primary']
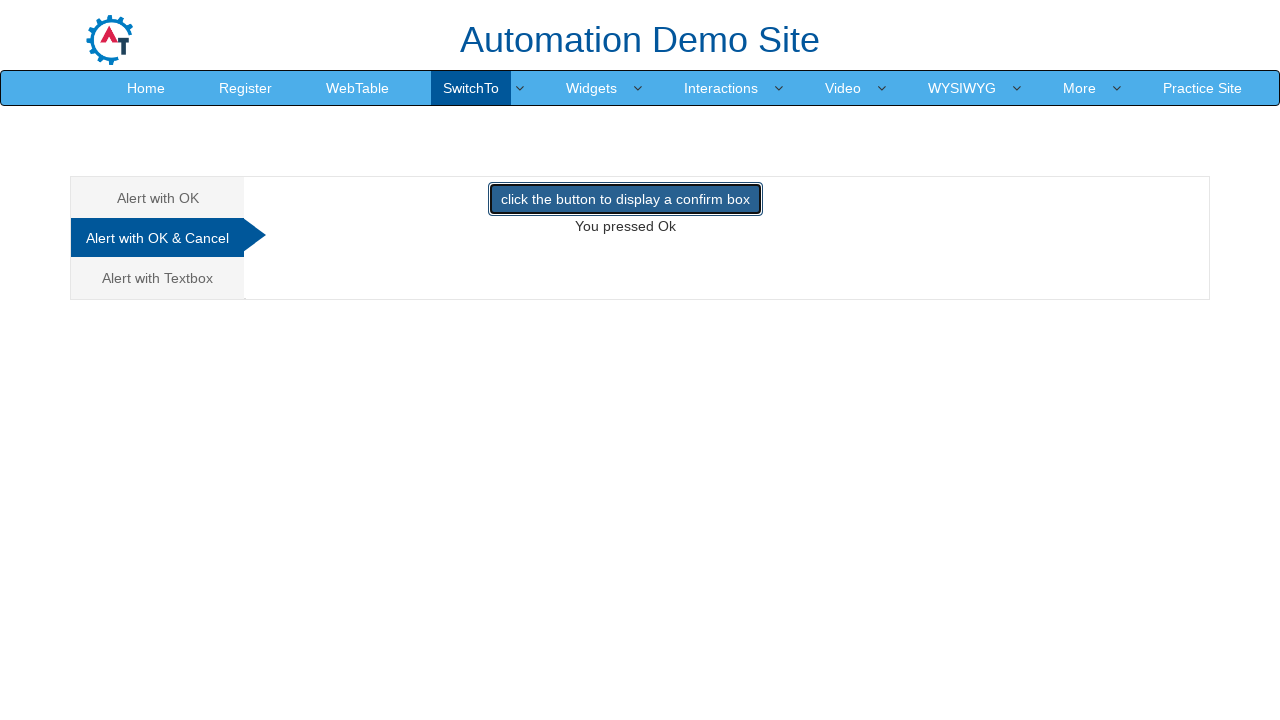

Confirm dialog dismissed
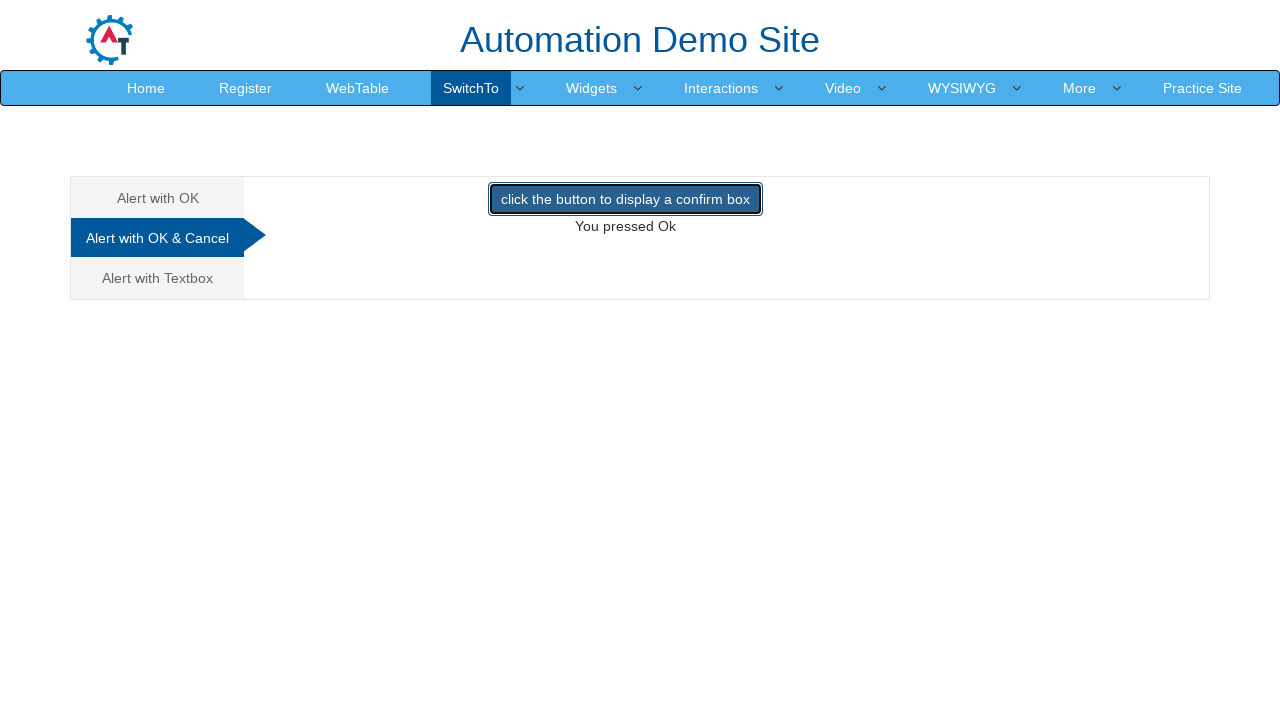

Navigated to Alert with Textbox tab at (158, 278) on xpath=//a[normalize-space()='Alert with Textbox']
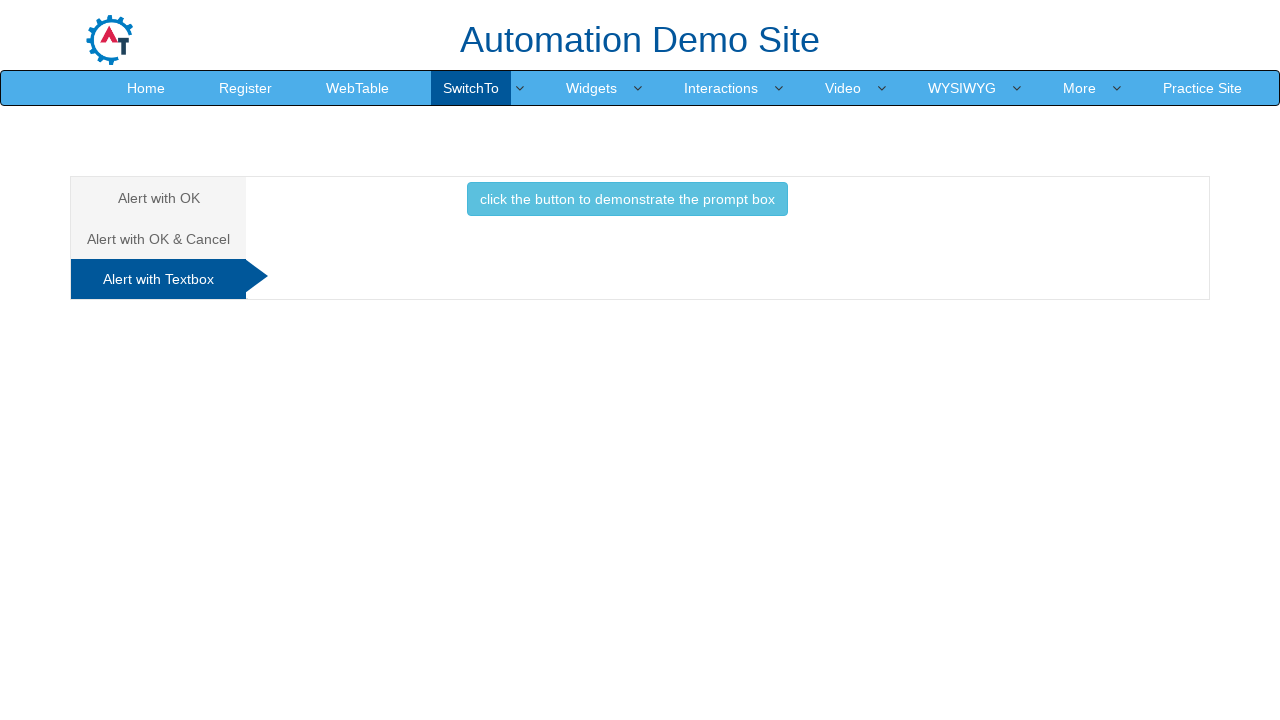

Clicked button to trigger prompt dialog at (627, 199) on xpath=//button[@class='btn btn-info']
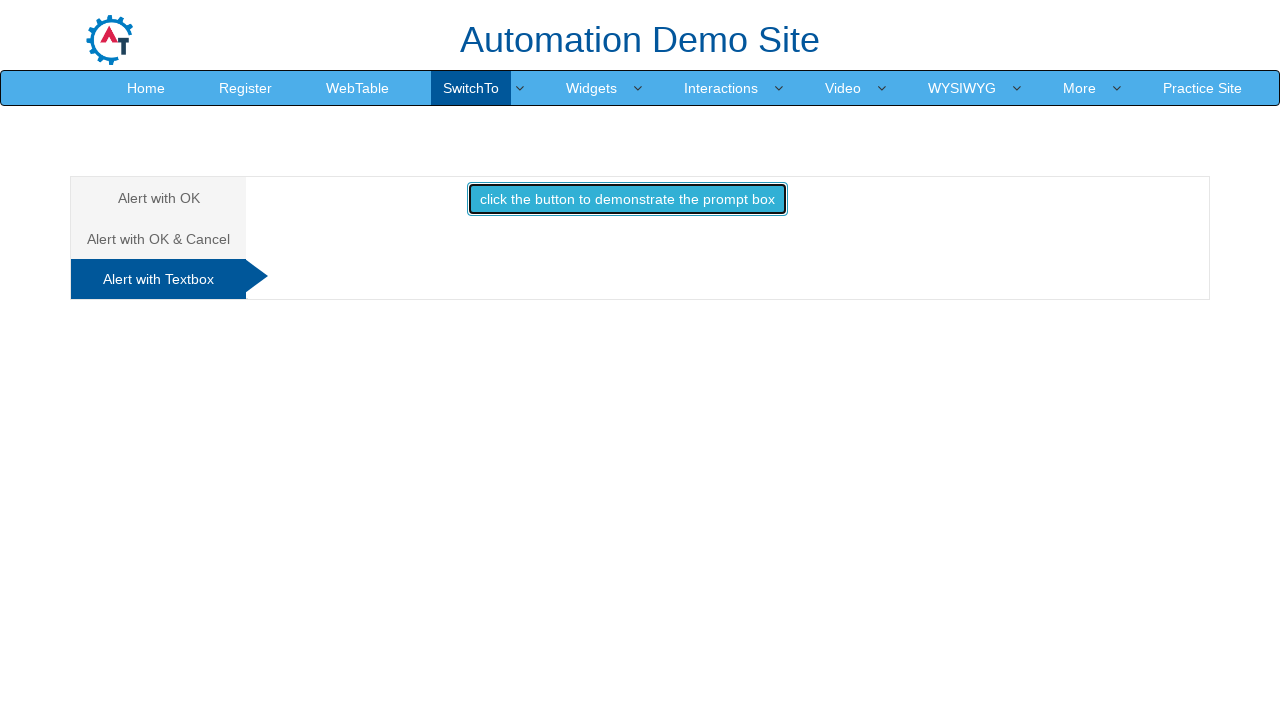

Prompt dialog accepted with text 'Preeti'
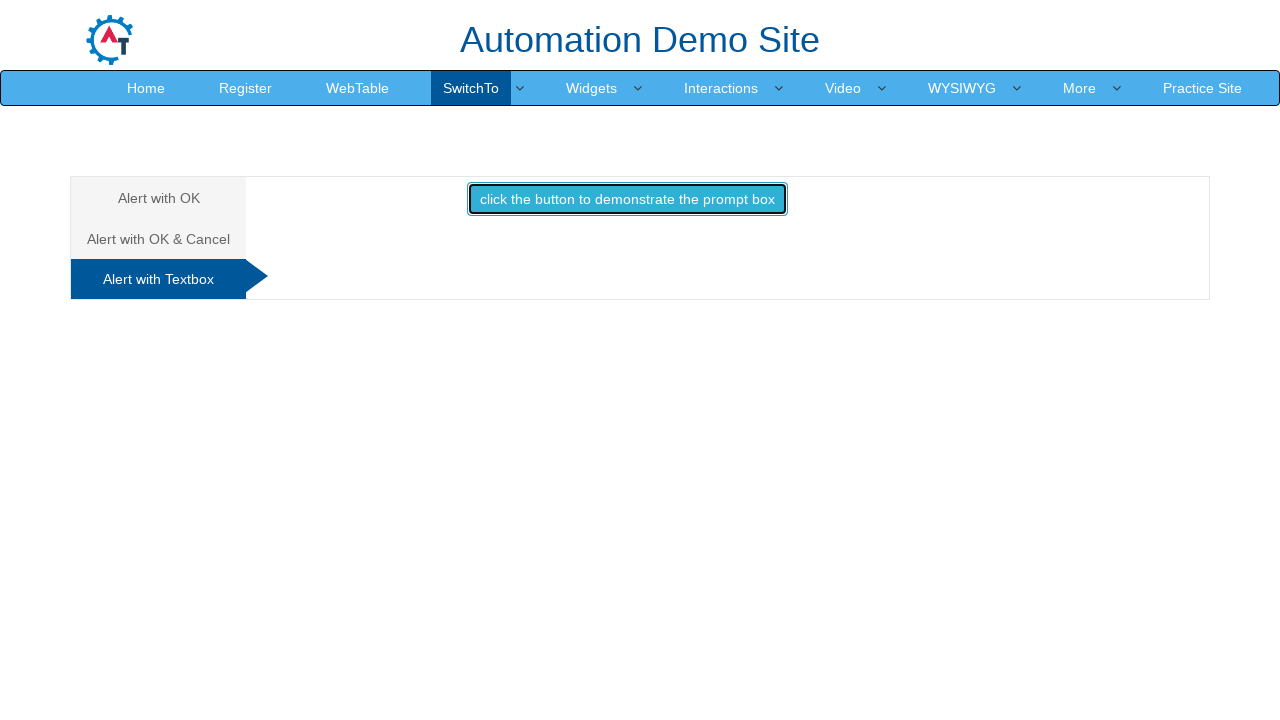

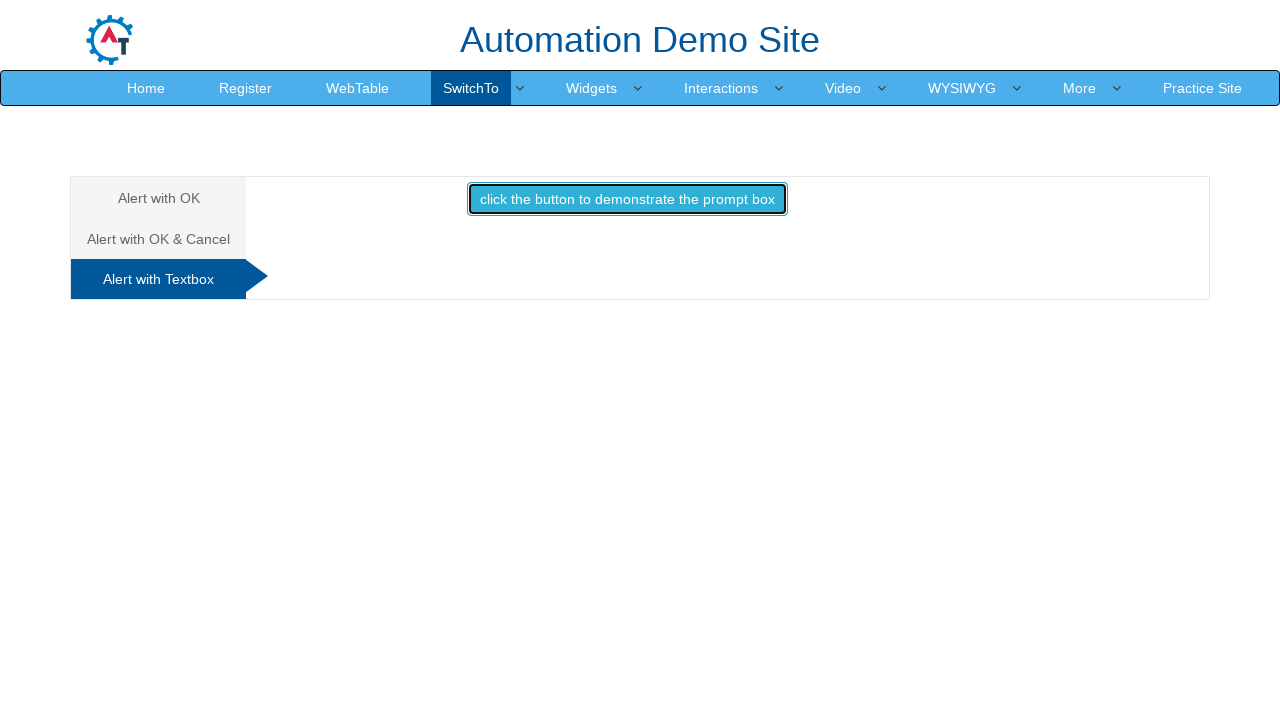